Tests dynamic controls on a page by removing and adding a checkbox element, verifying the state changes and messages displayed

Starting URL: https://the-internet.herokuapp.com/dynamic_controls

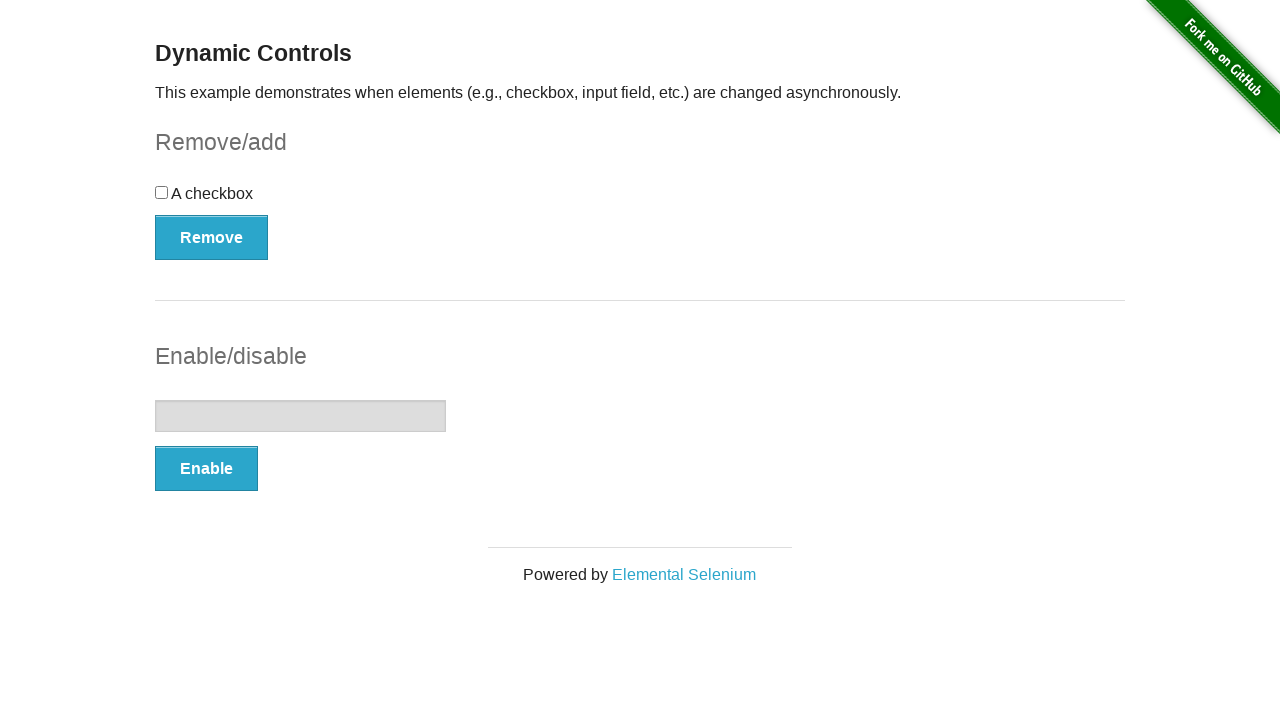

Clicked Remove button to remove the checkbox at (212, 237) on xpath=//button[.='Remove']
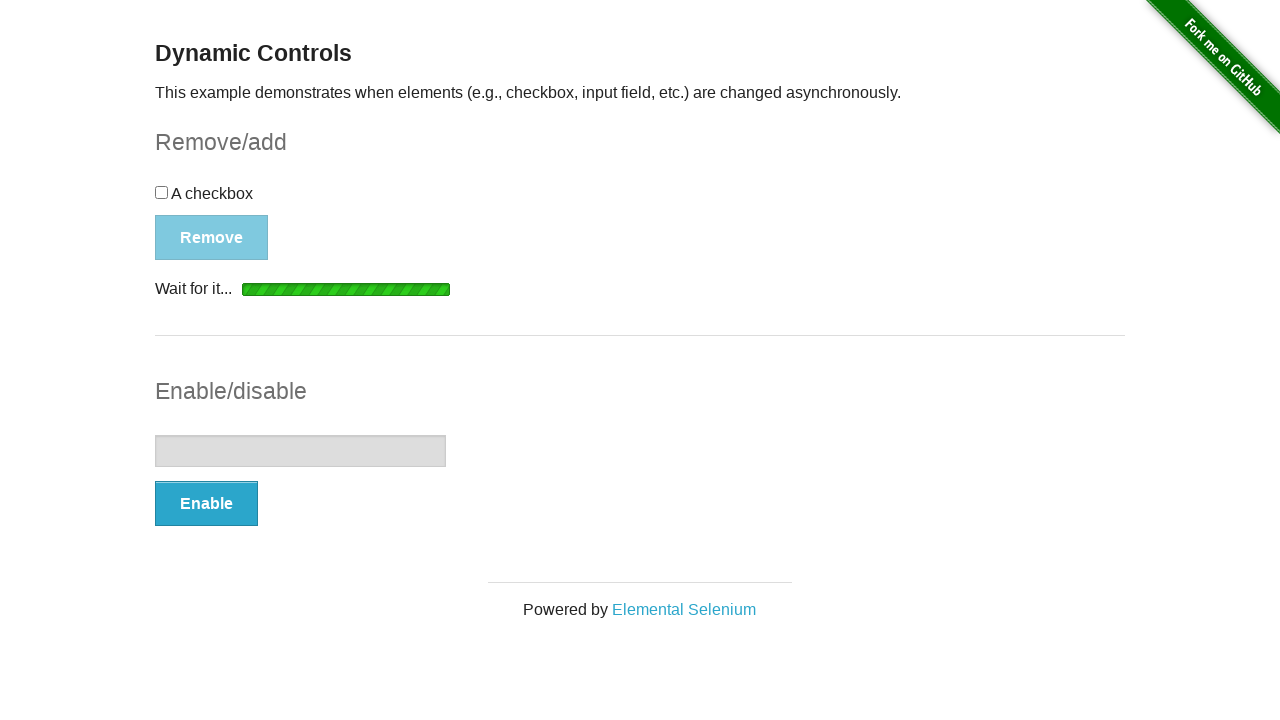

Checkbox disappeared from the page
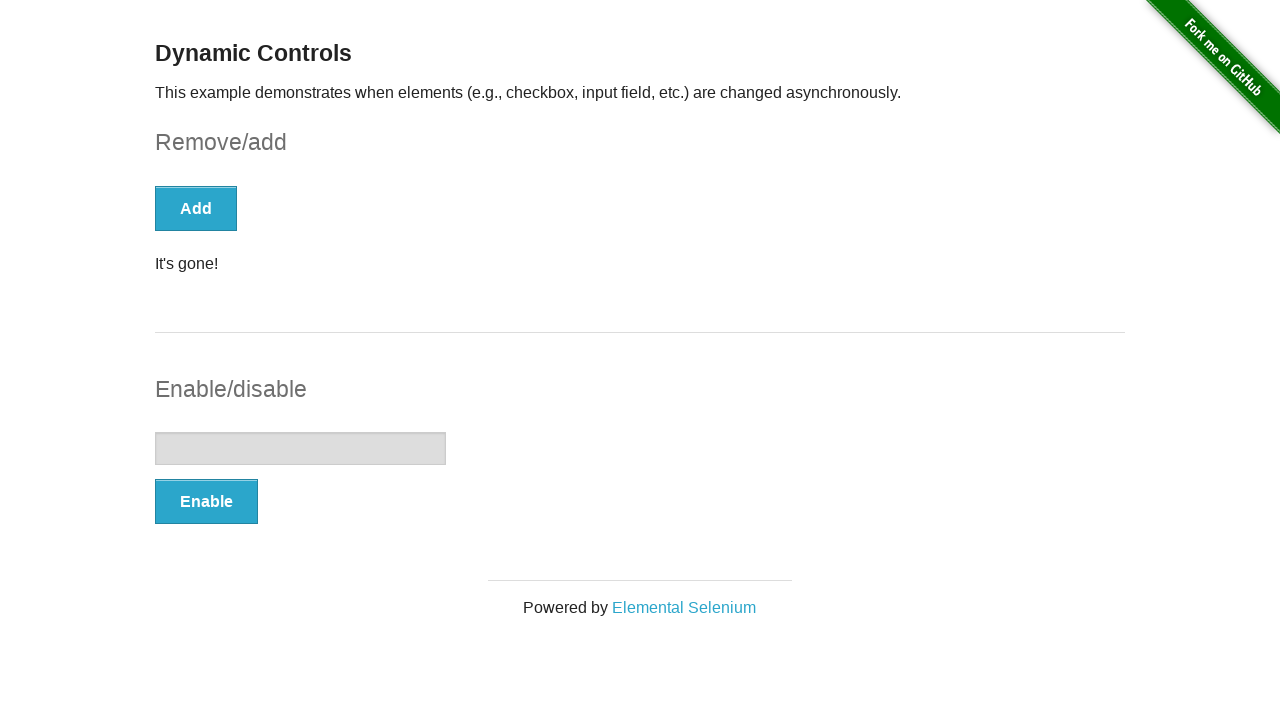

Retrieved message text from page
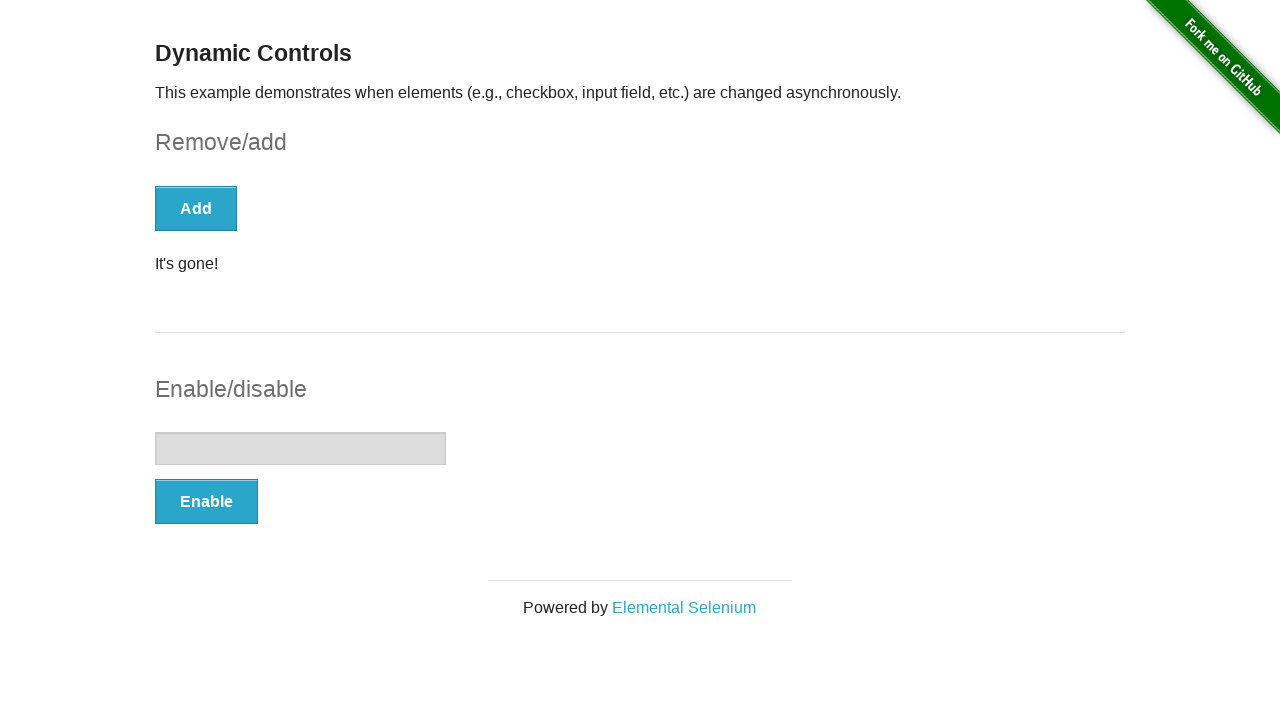

Verified that message displays 'It's gone!'
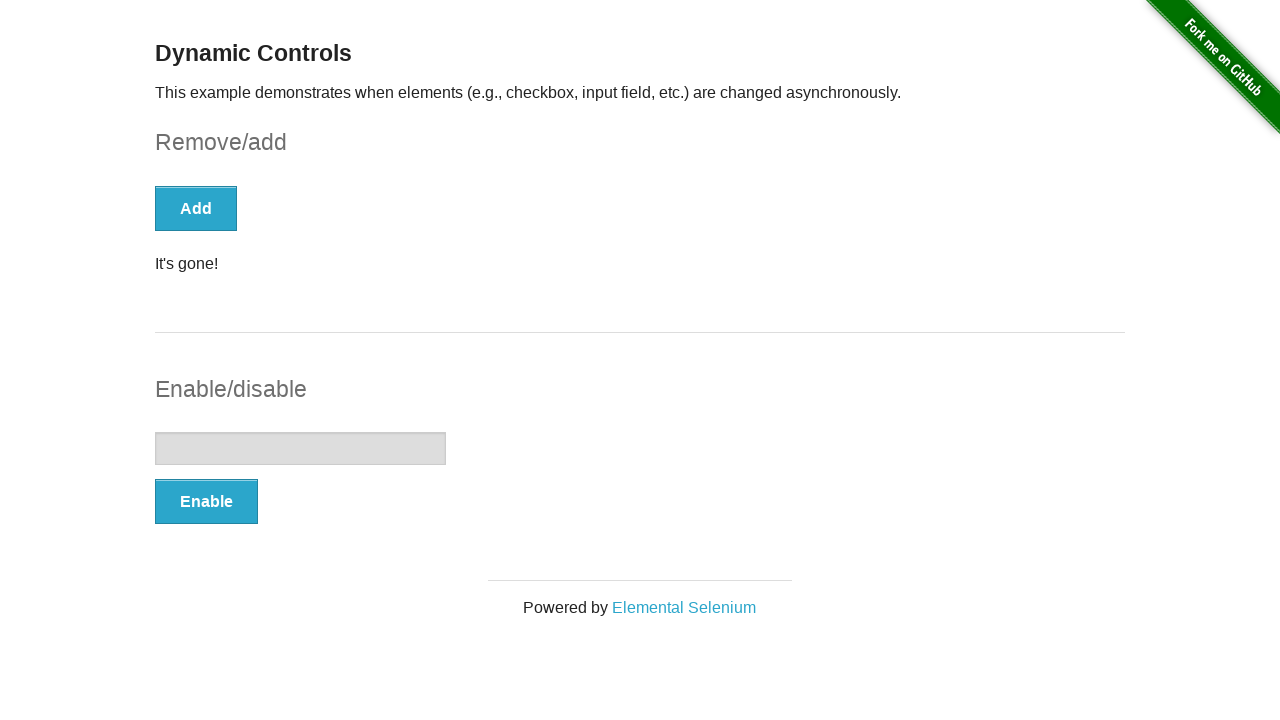

Clicked Add button to bring back the checkbox at (196, 208) on xpath=//button[.='Add']
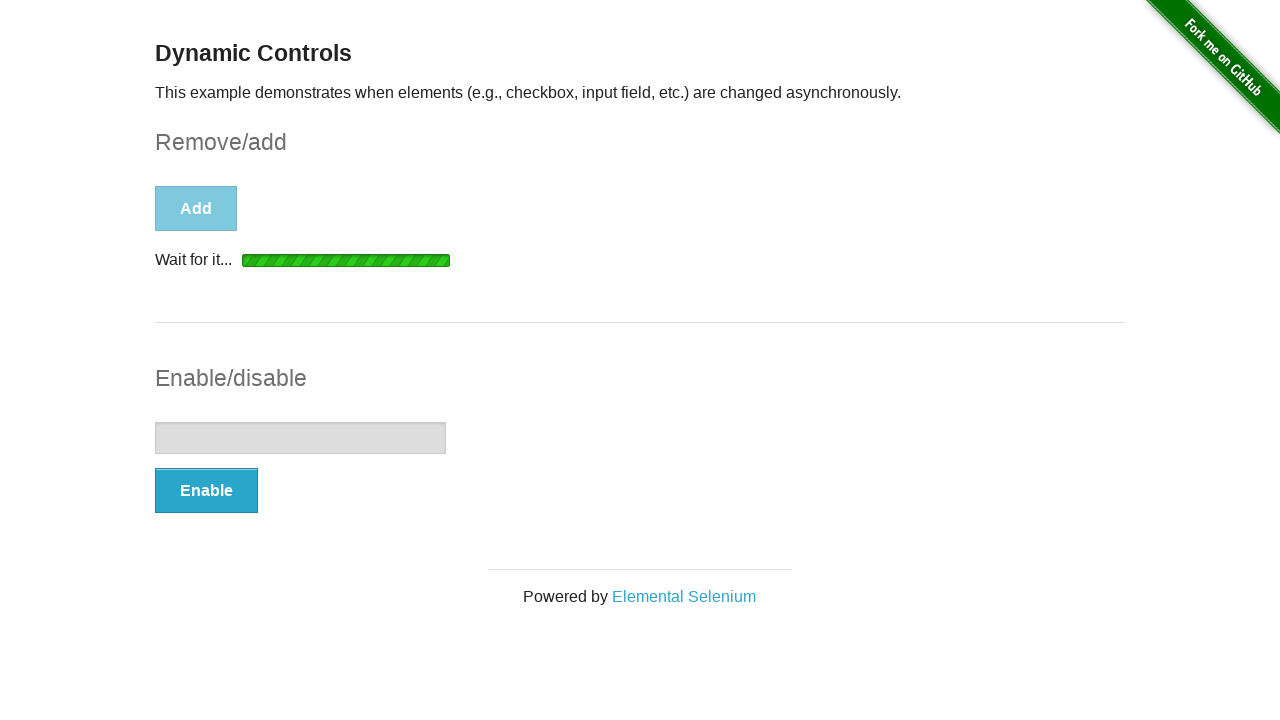

Checkbox reappeared on the page
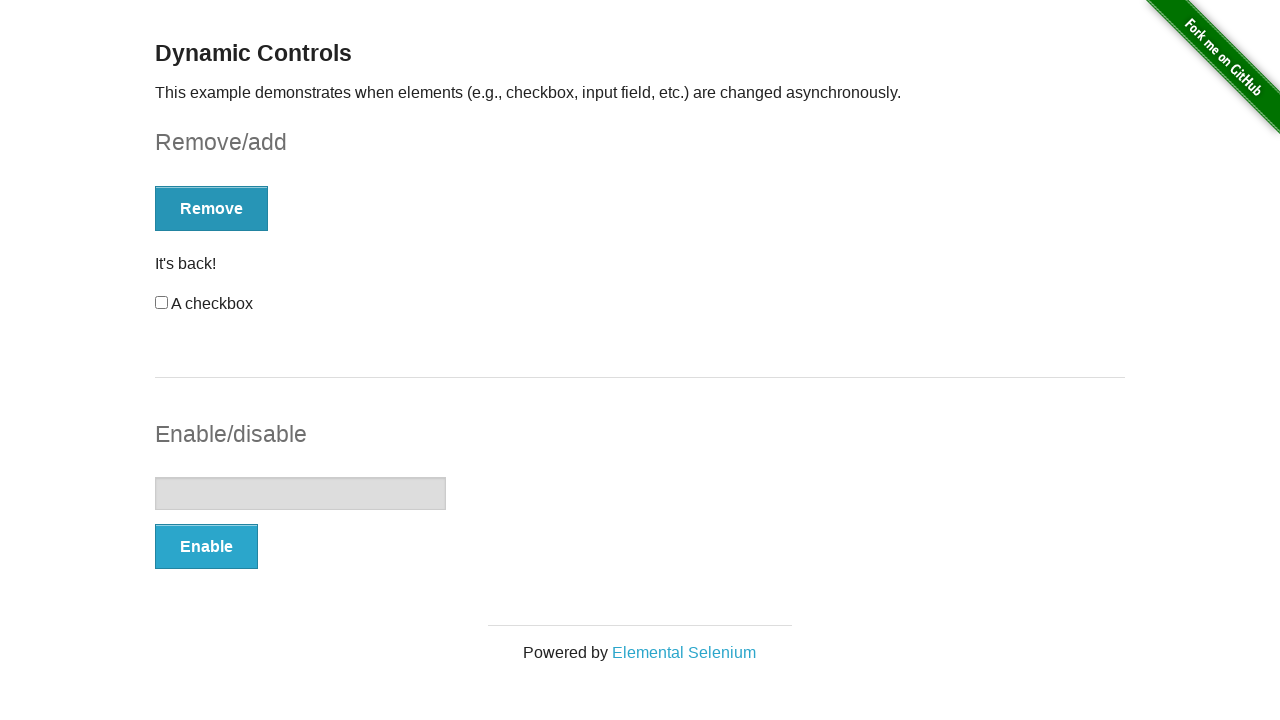

Clicked the checkbox to select it at (162, 303) on #checkbox
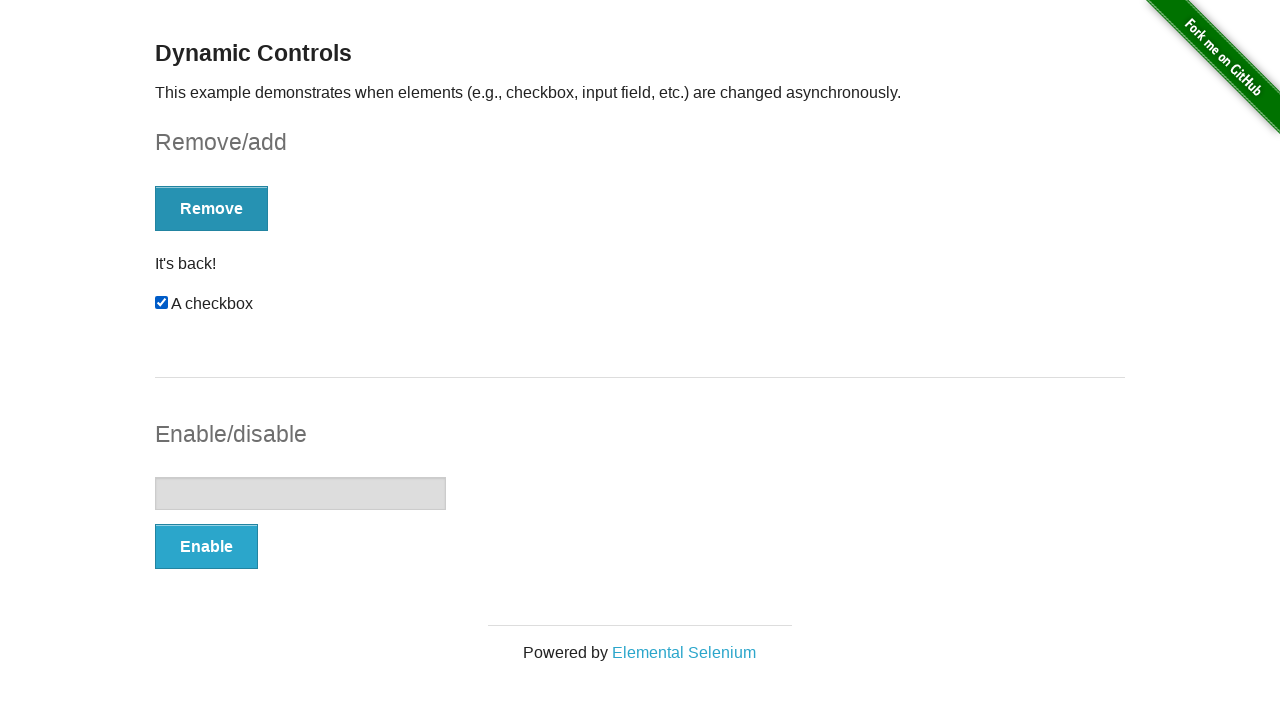

Retrieved message text from page
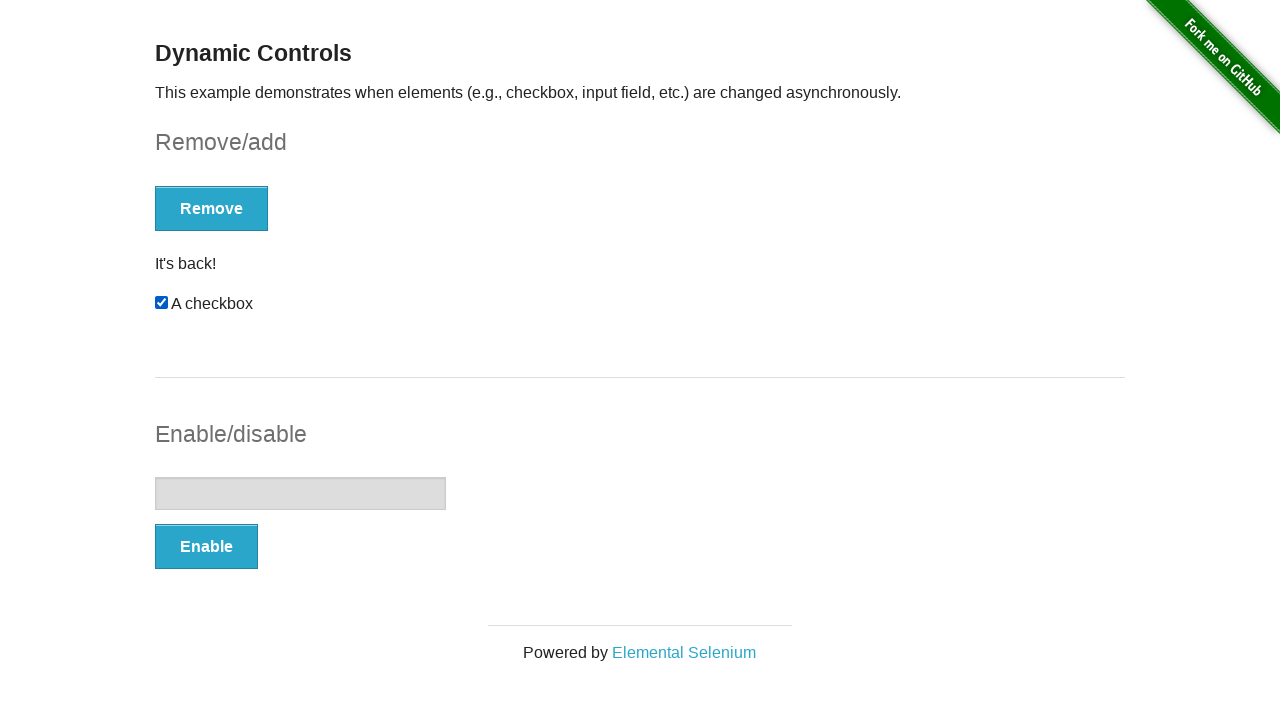

Verified that message displays 'It's back!'
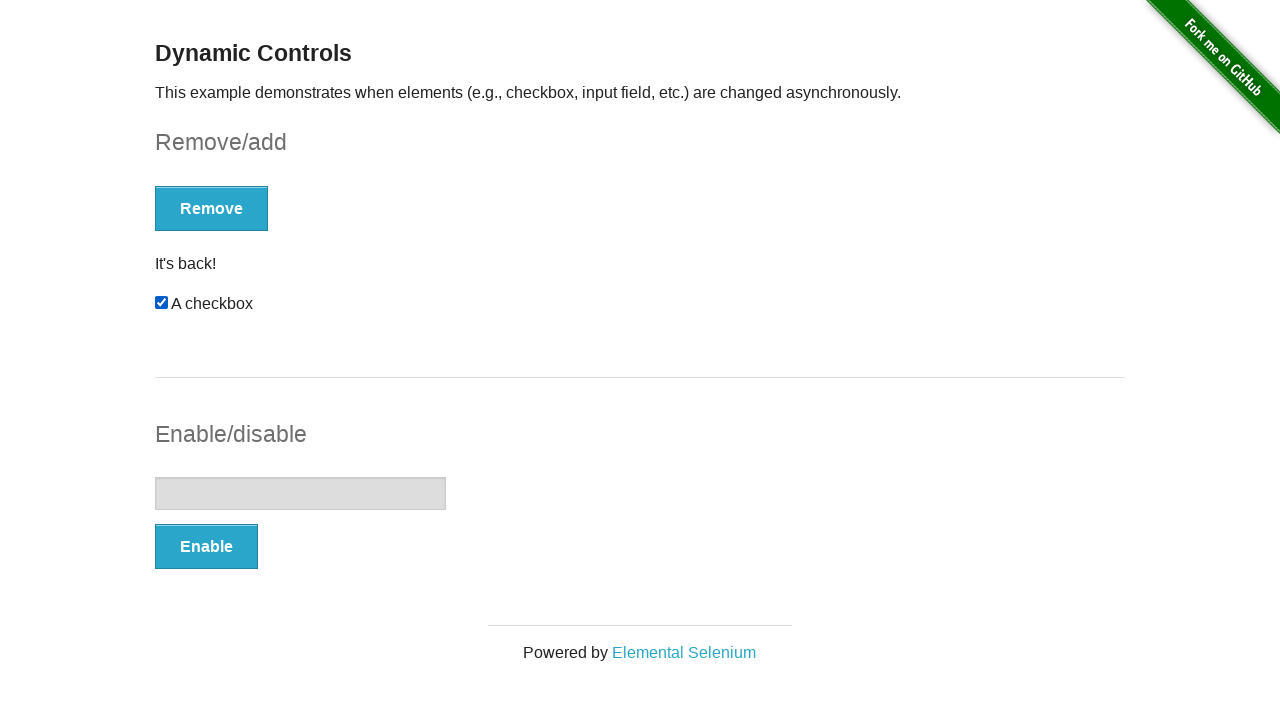

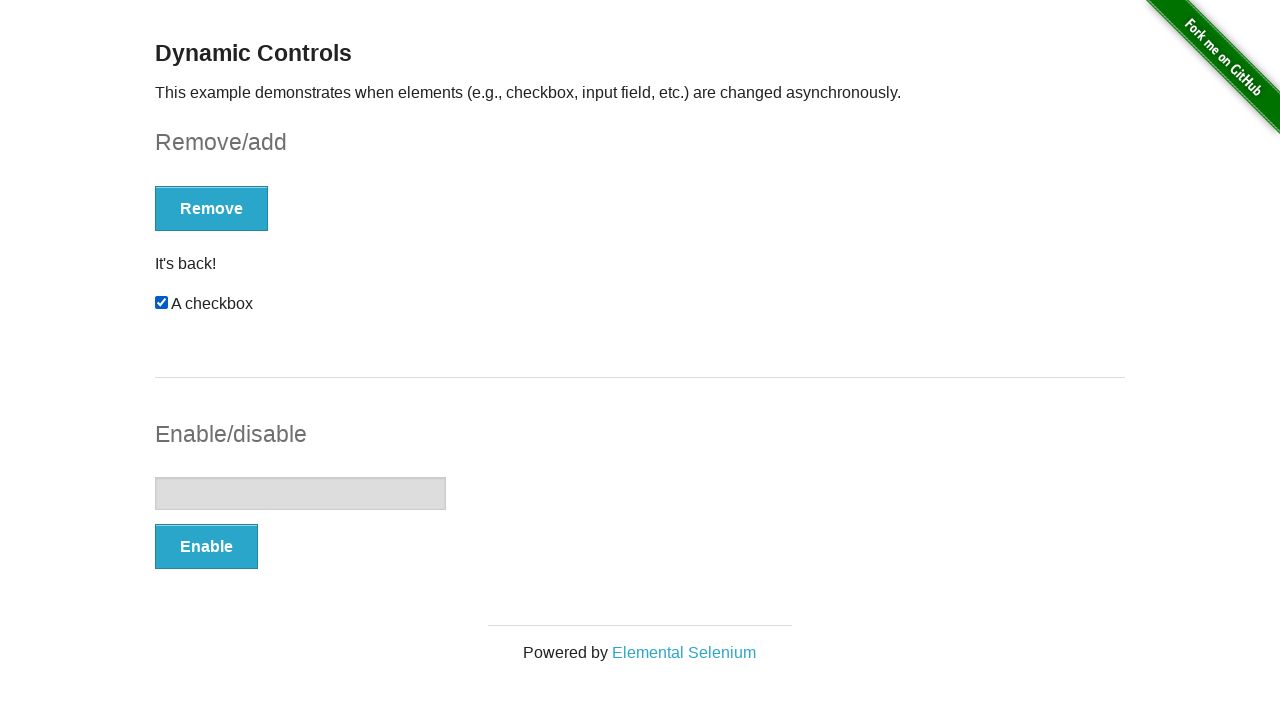